Maximizes browser window and navigates to the OTUS website

Starting URL: https://otus.ru

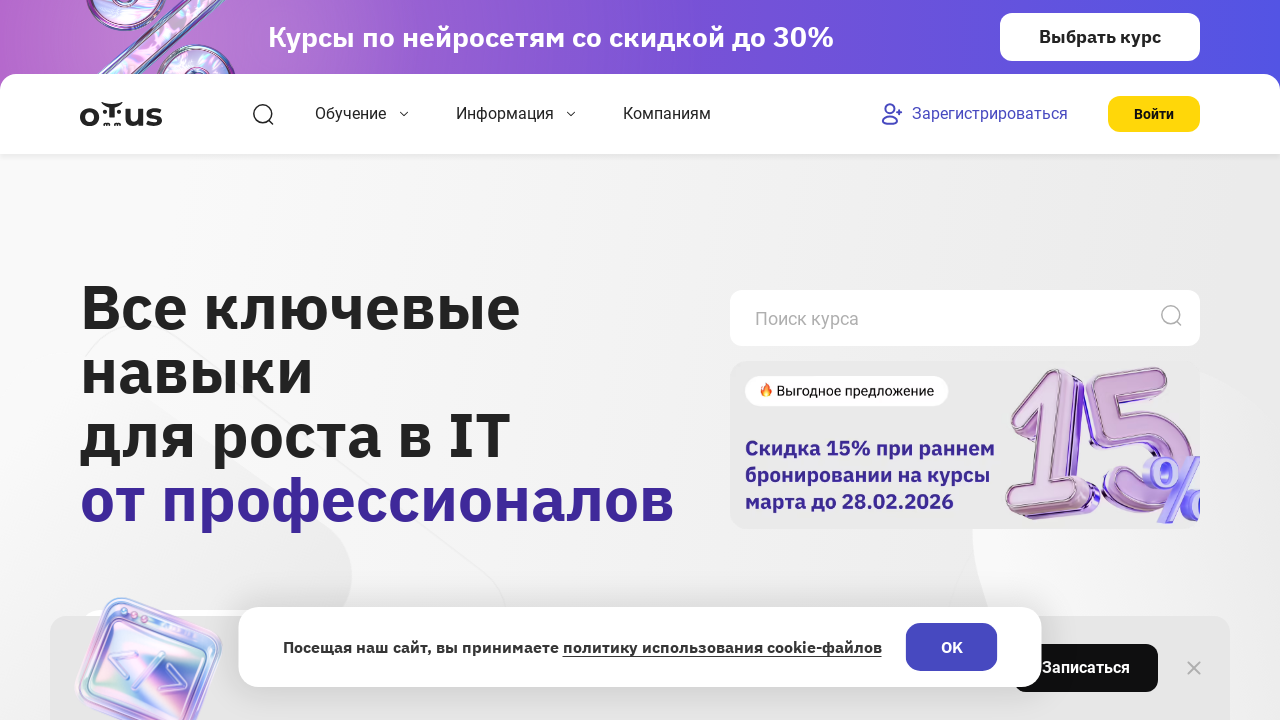

Navigated to OTUS website (https://otus.ru)
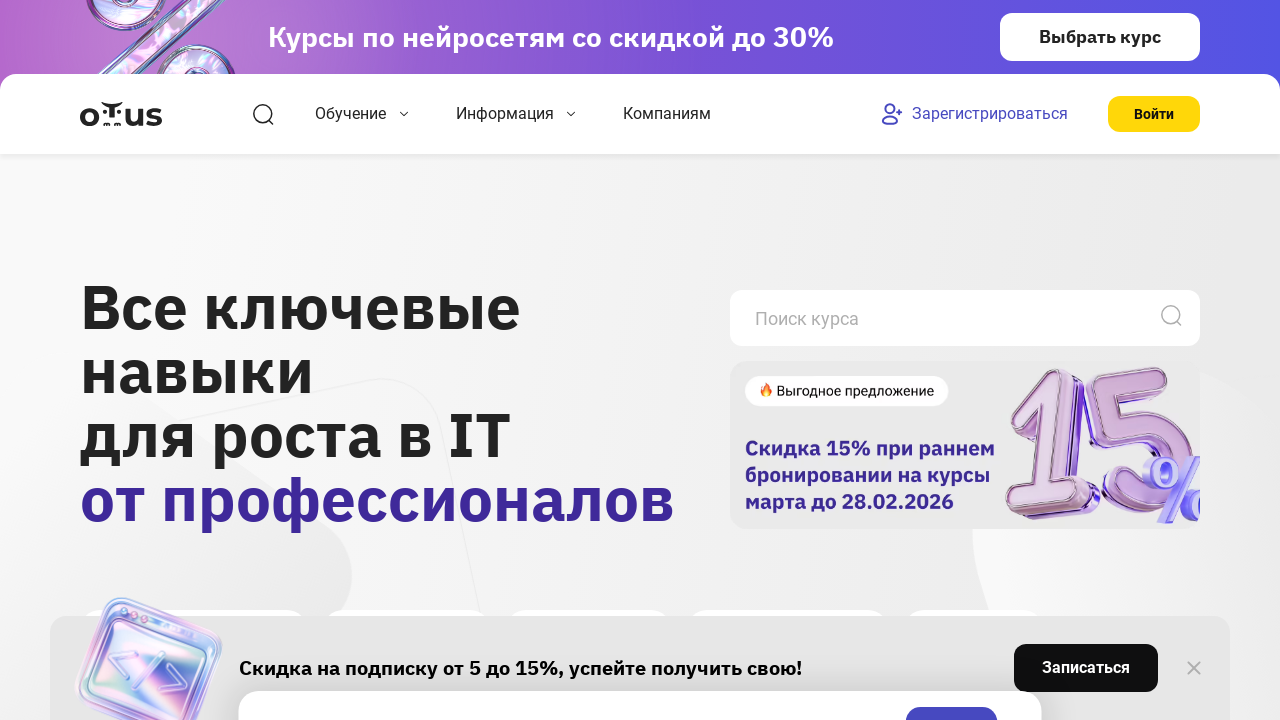

Maximized browser window
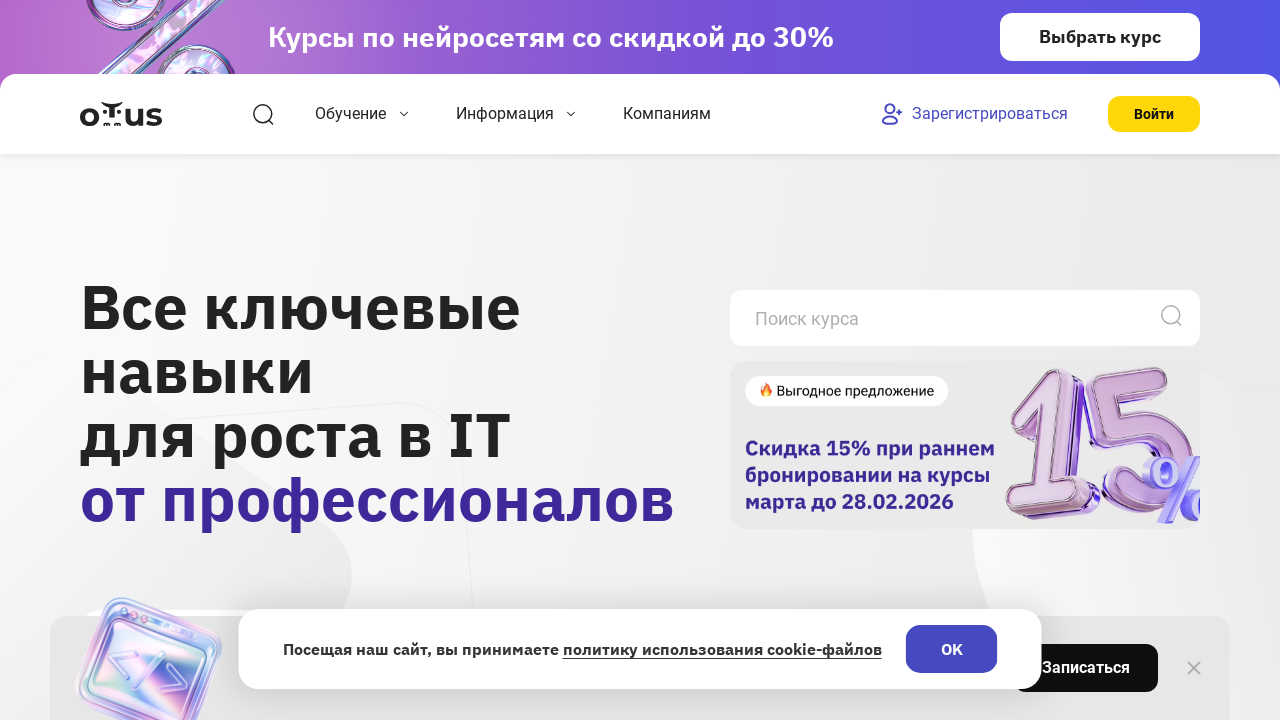

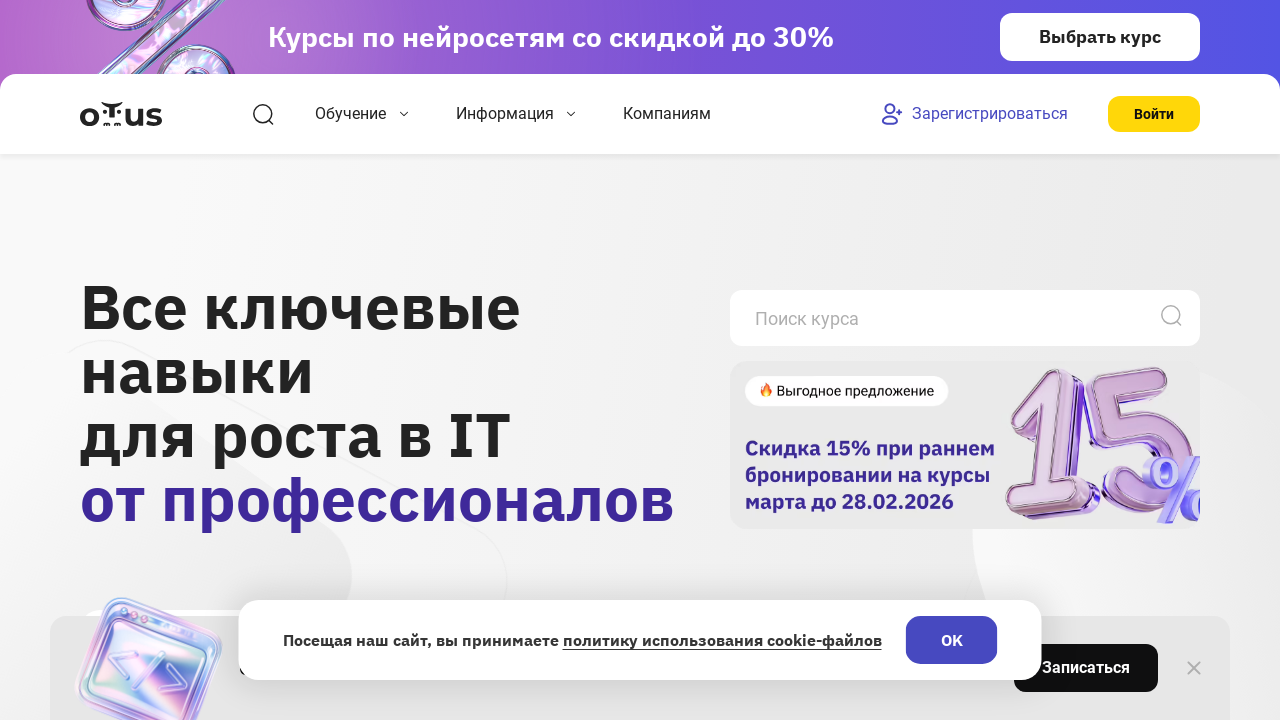